Tests checkbox interaction by ensuring both checkboxes on the page are selected, clicking them if they are not already checked

Starting URL: https://the-internet.herokuapp.com/checkboxes

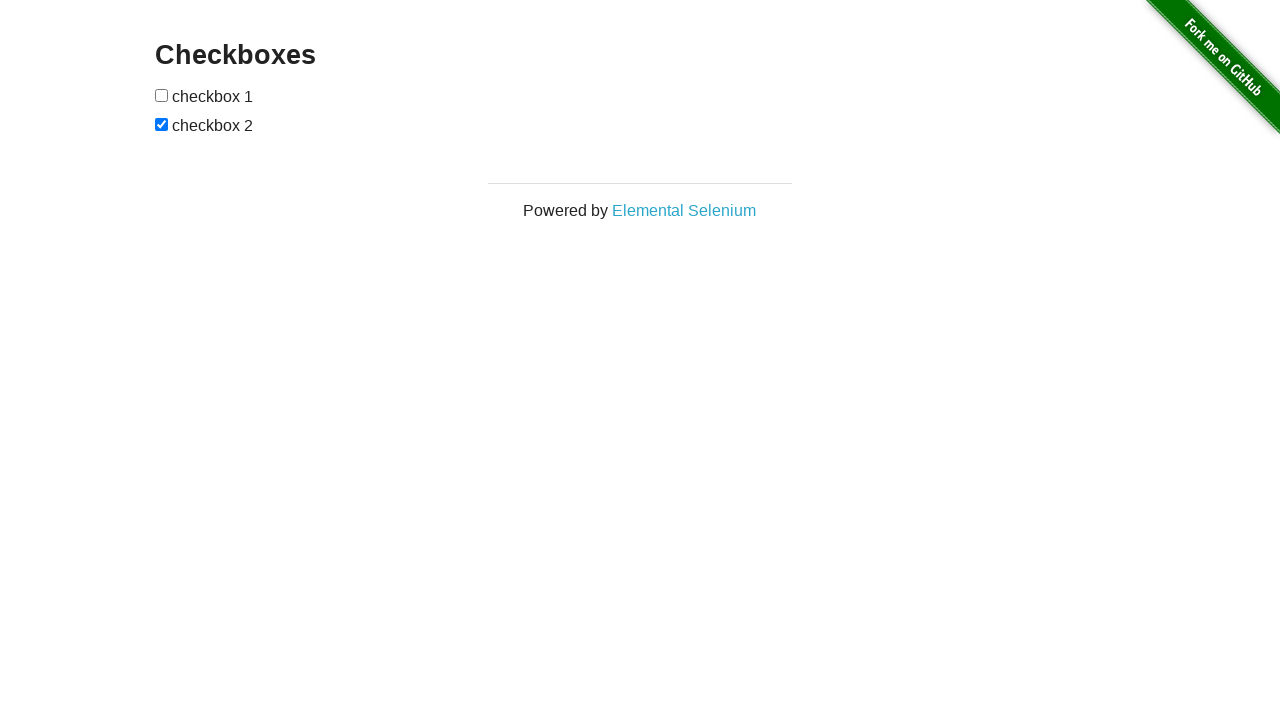

Navigated to checkboxes page
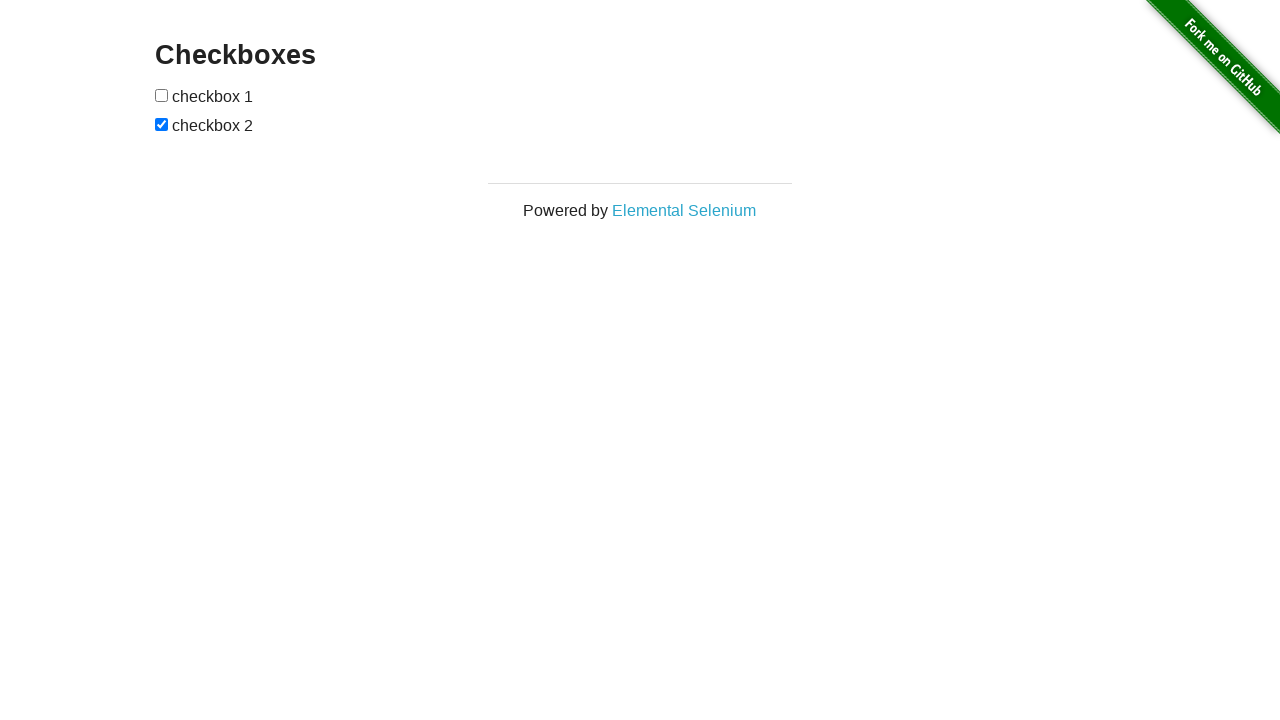

Located first checkbox element
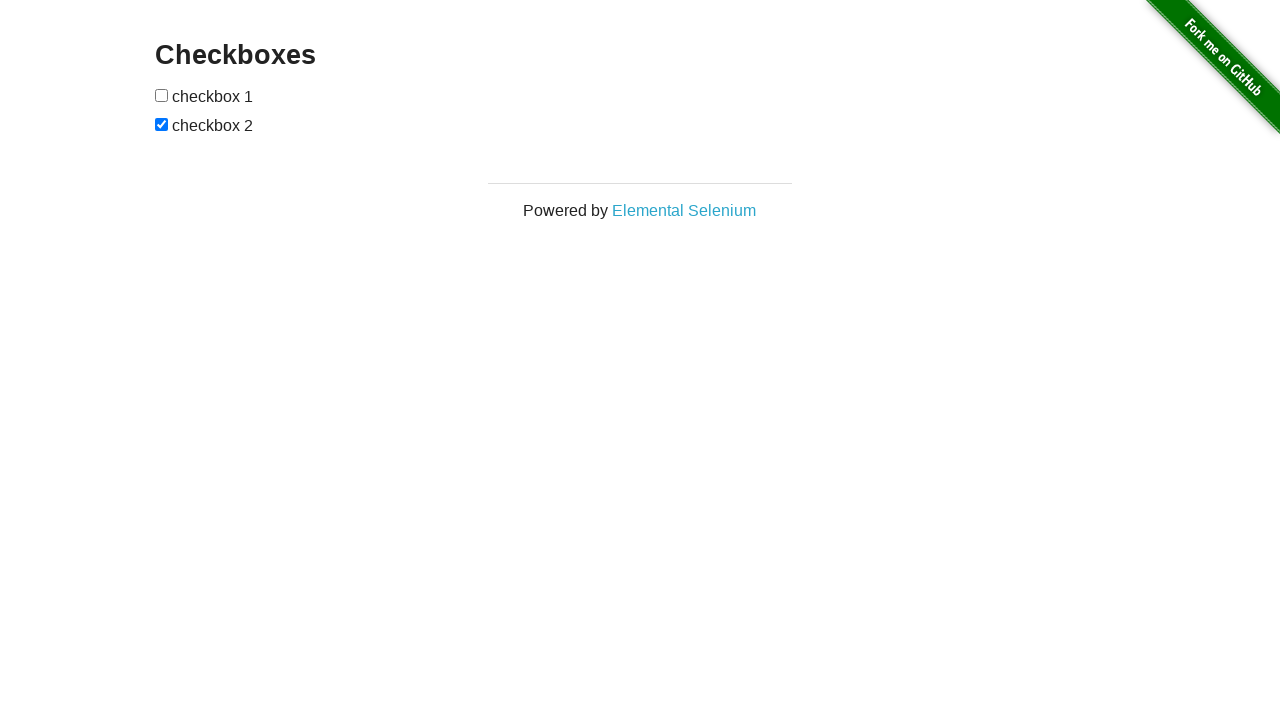

Located second checkbox element
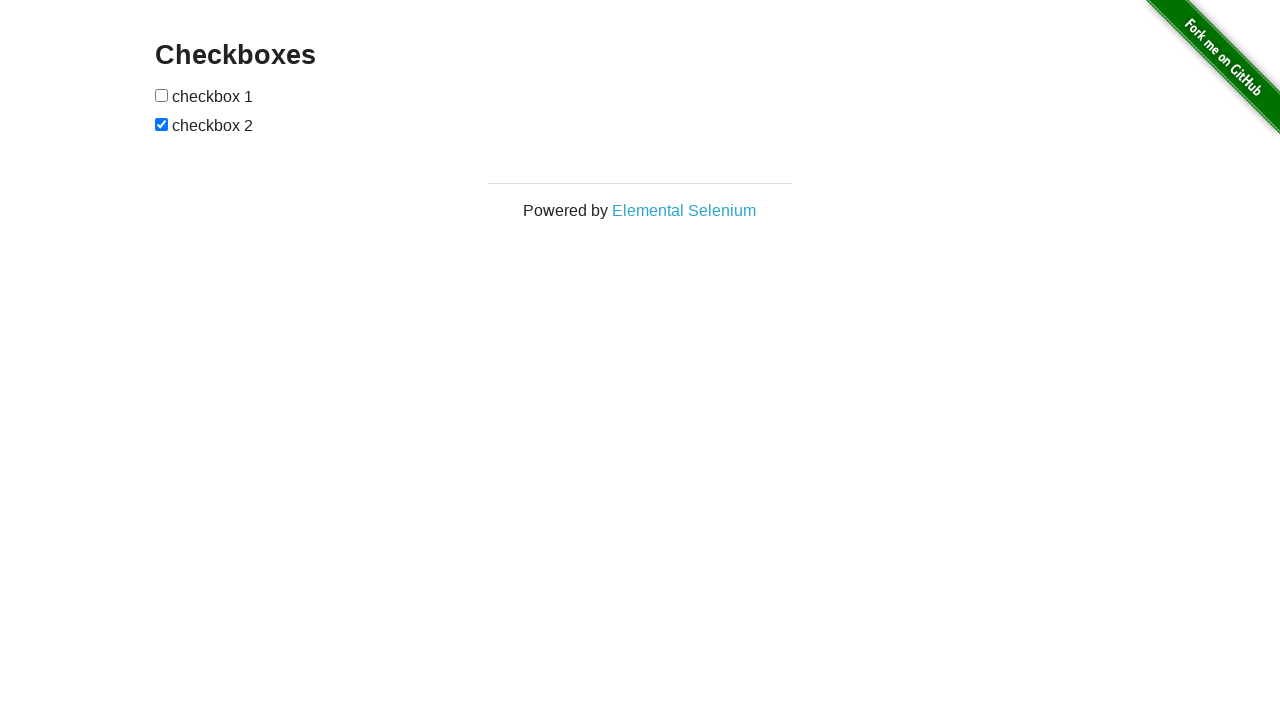

Checked first checkbox status
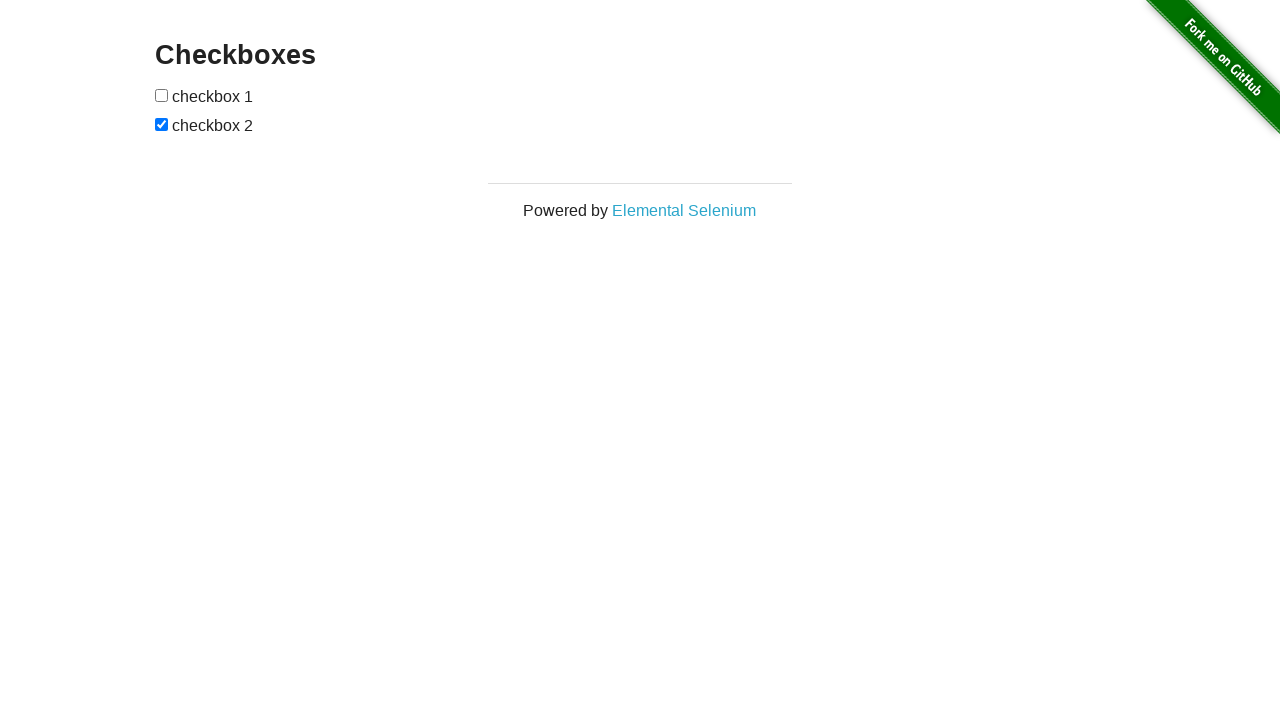

Clicked first checkbox to select it at (162, 95) on (//input[@type='checkbox'])[1]
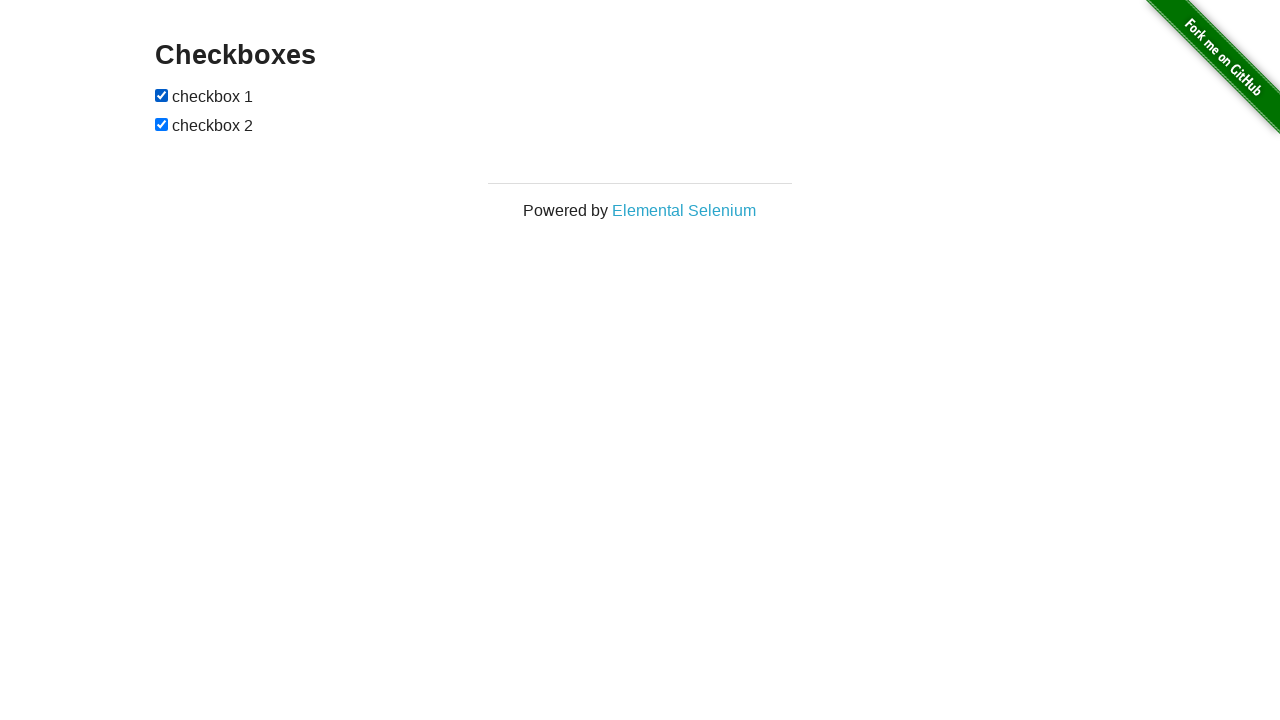

Second checkbox was already checked
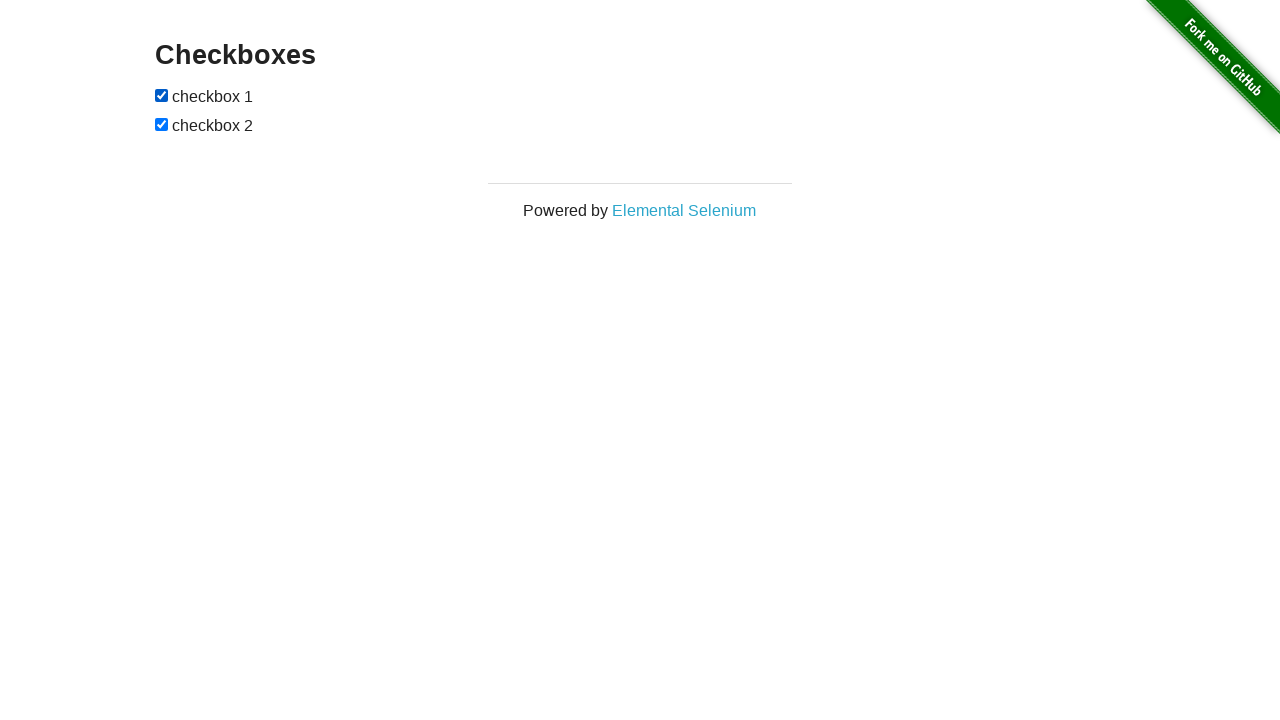

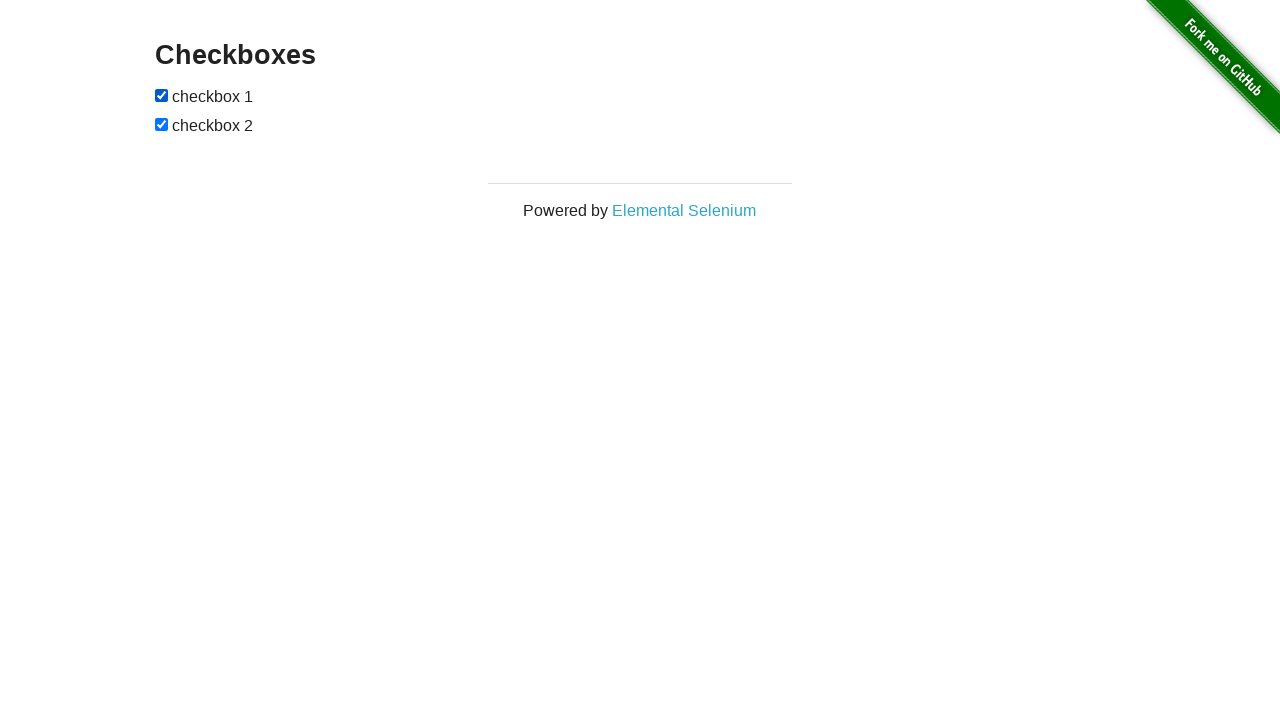